Tests radio button selection functionality by clicking different radio buttons and verifying their selection state

Starting URL: https://practice.cydeo.com/radio_buttons

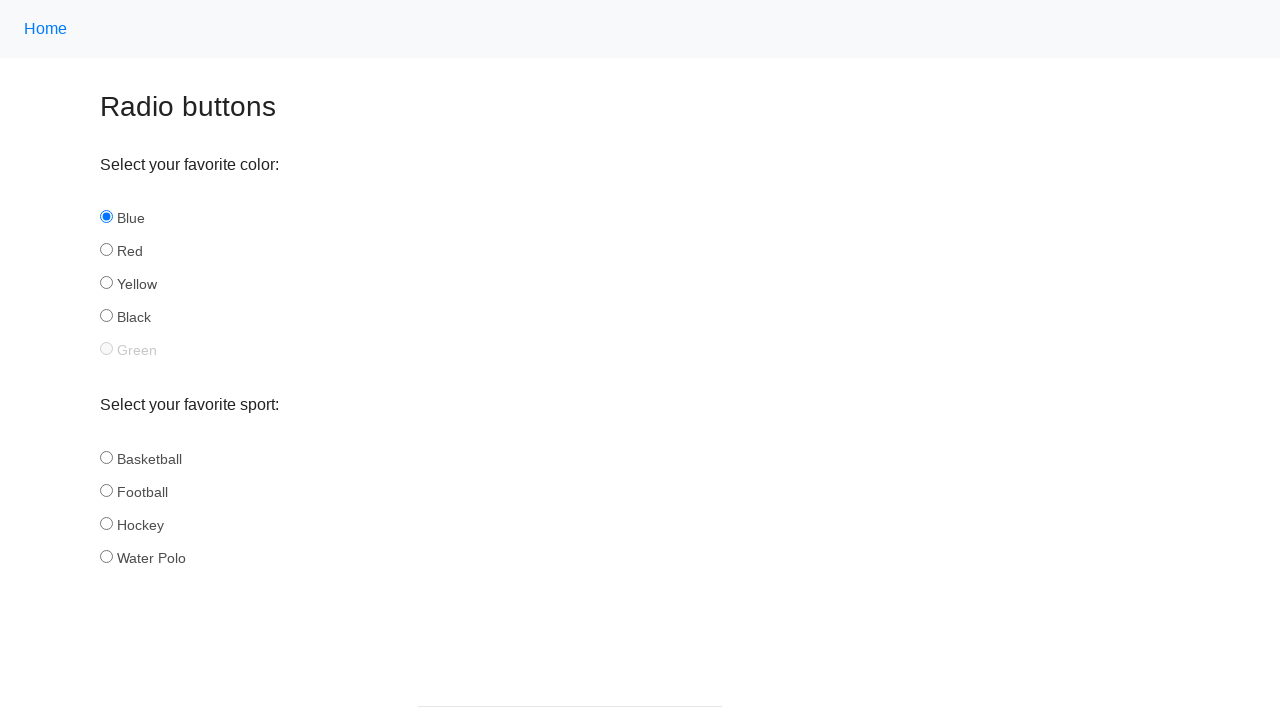

Clicked Hockey radio button at (106, 523) on input#hockey
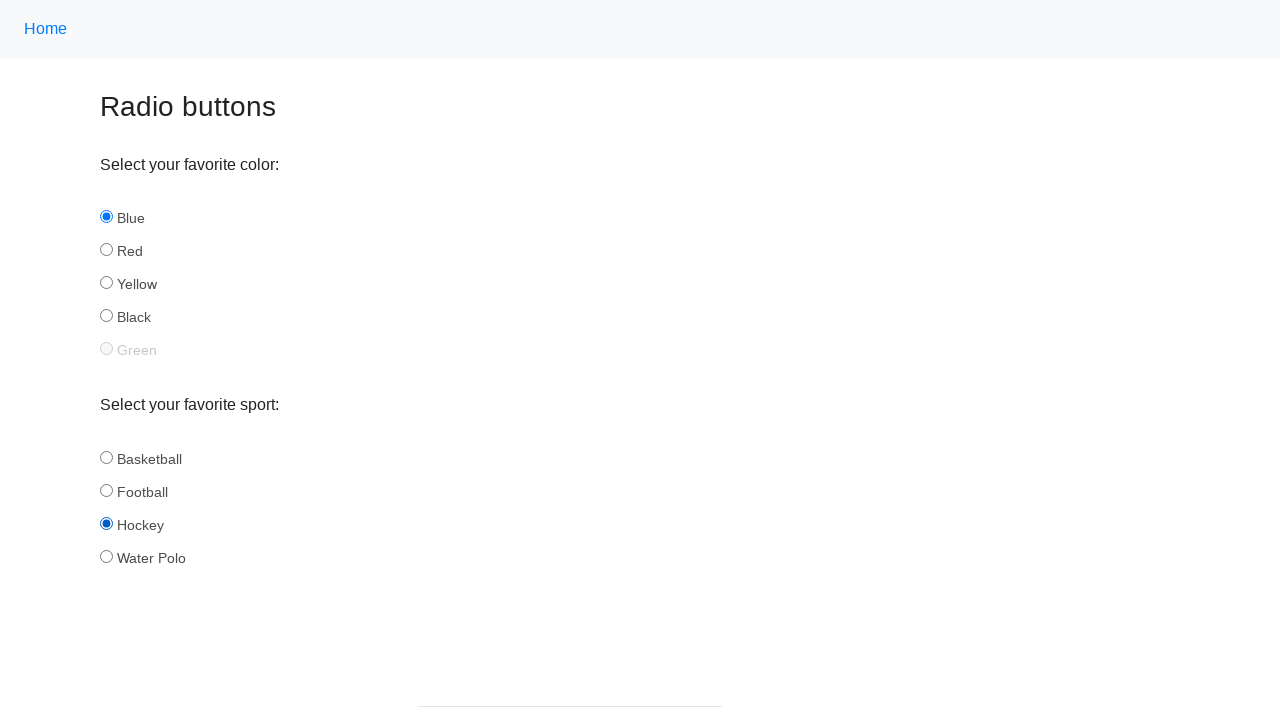

Clicked sport radio button with id 'hockey' at (106, 523) on input[name='sport'] >> nth=2
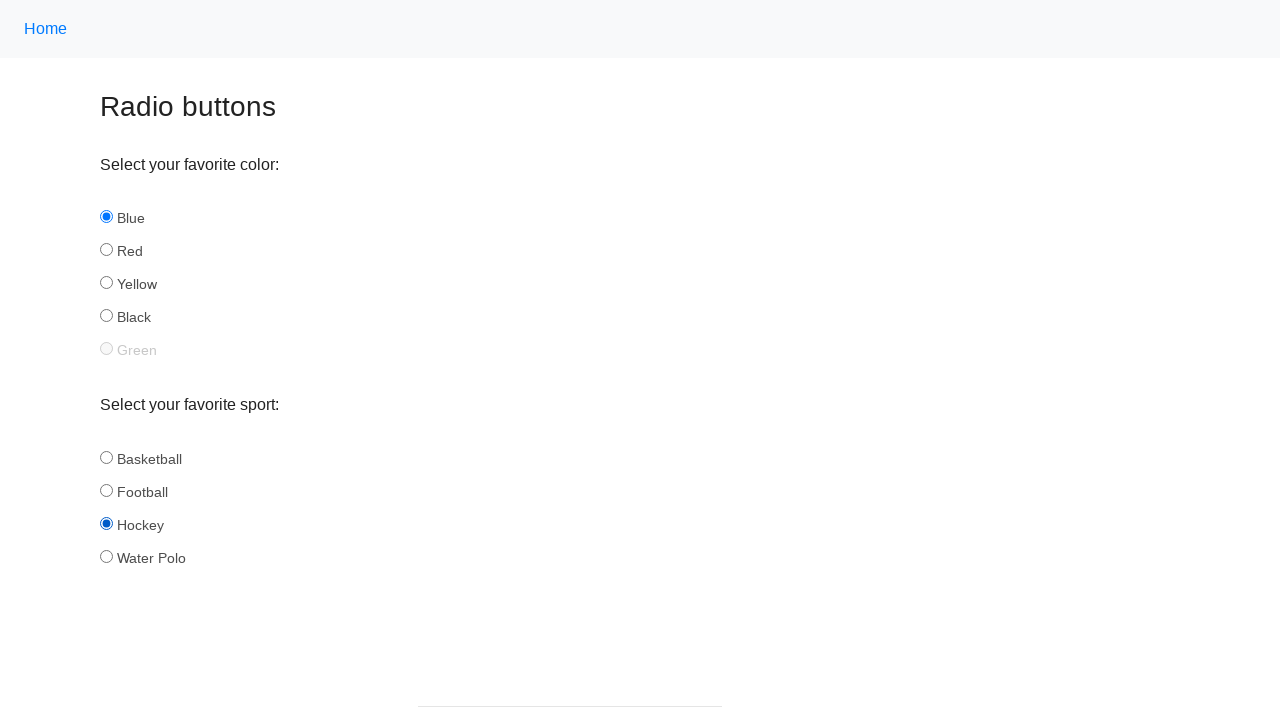

Clicked sport radio button with id 'football' at (106, 490) on input[name='sport'] >> nth=1
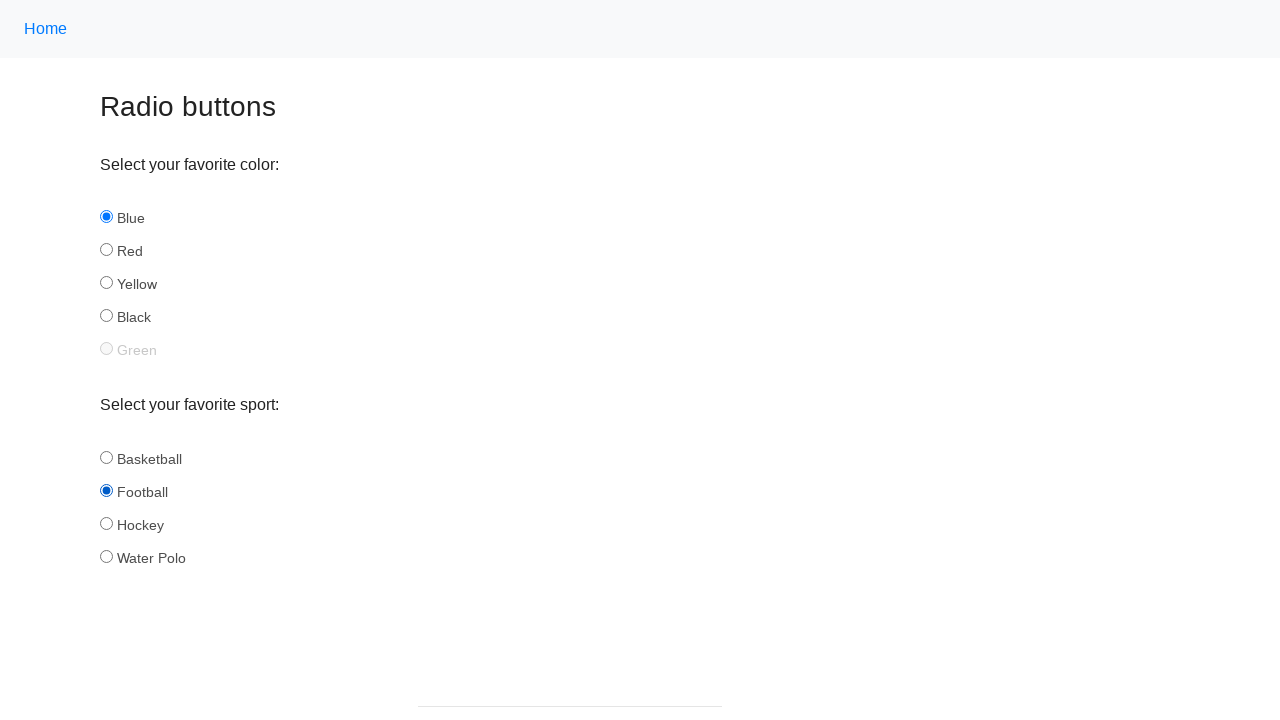

Clicked color radio button with id 'yellow' at (106, 283) on input[name='color'] >> nth=2
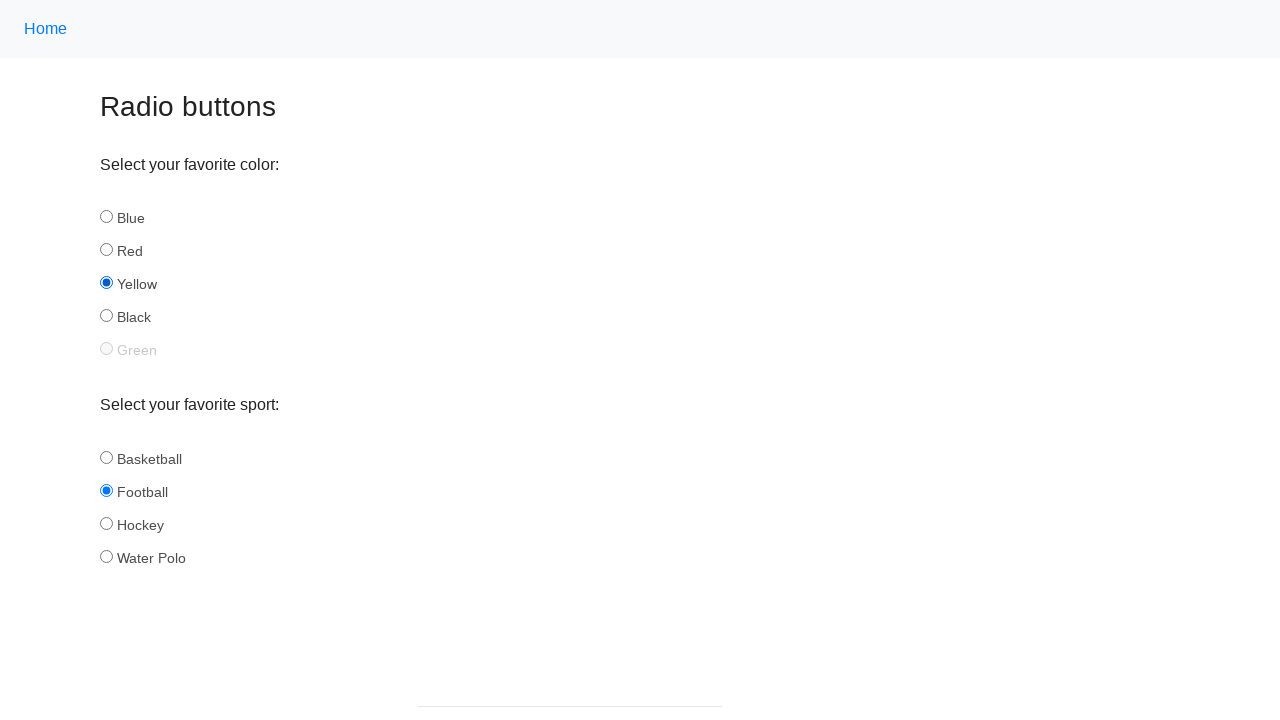

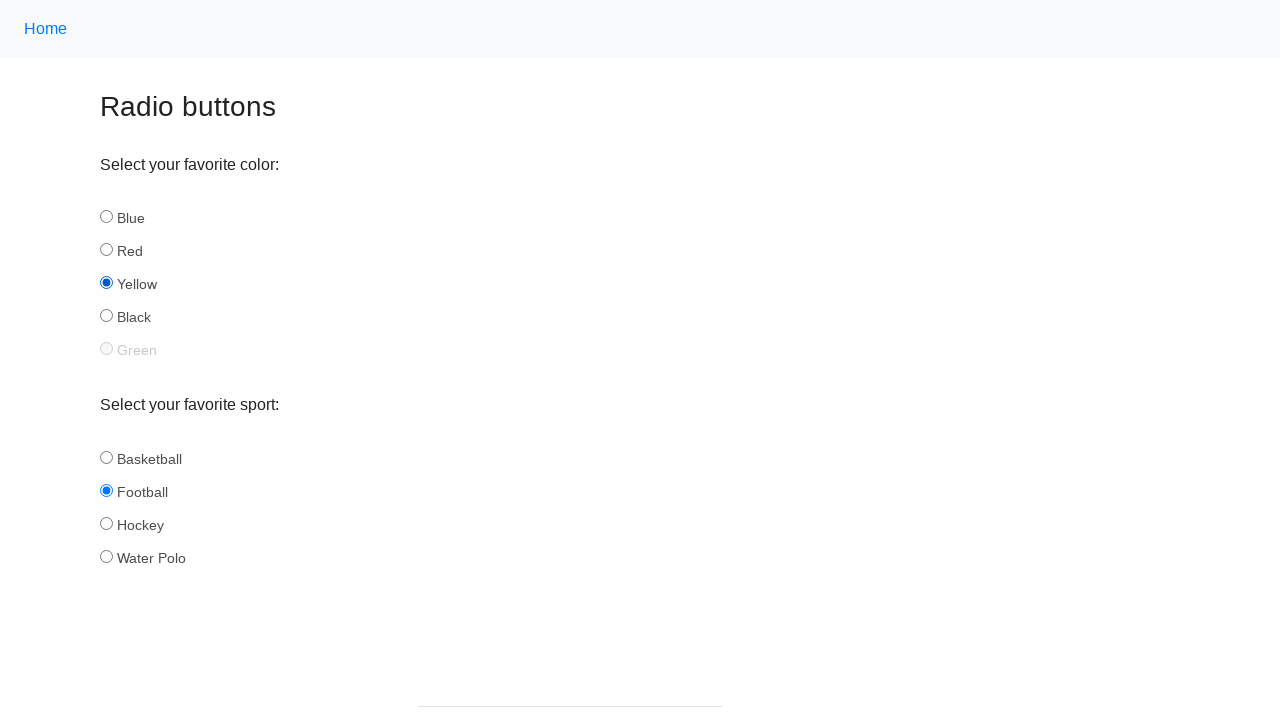